Navigates to the Selenium Python documentation FAQ page and scrolls to the bottom of the page to verify scrolling functionality.

Starting URL: http://selenium-python.readthedocs.io/faq.html

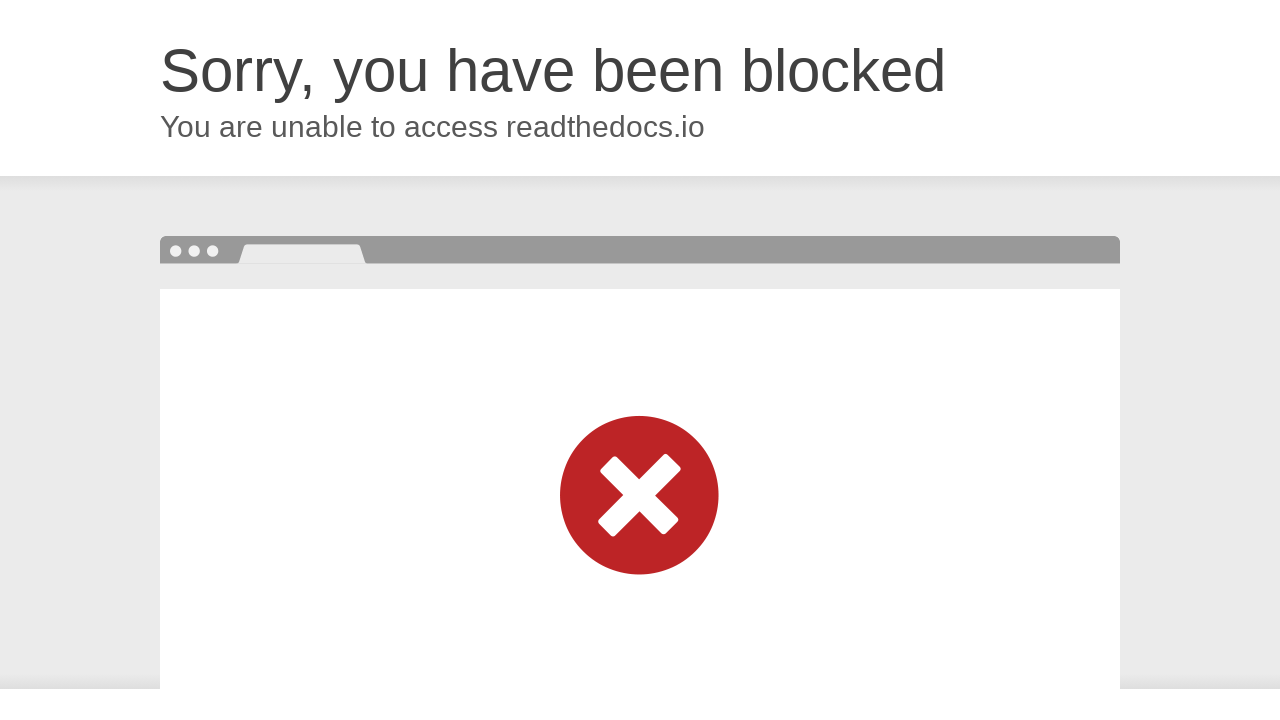

Navigated to Selenium Python documentation FAQ page
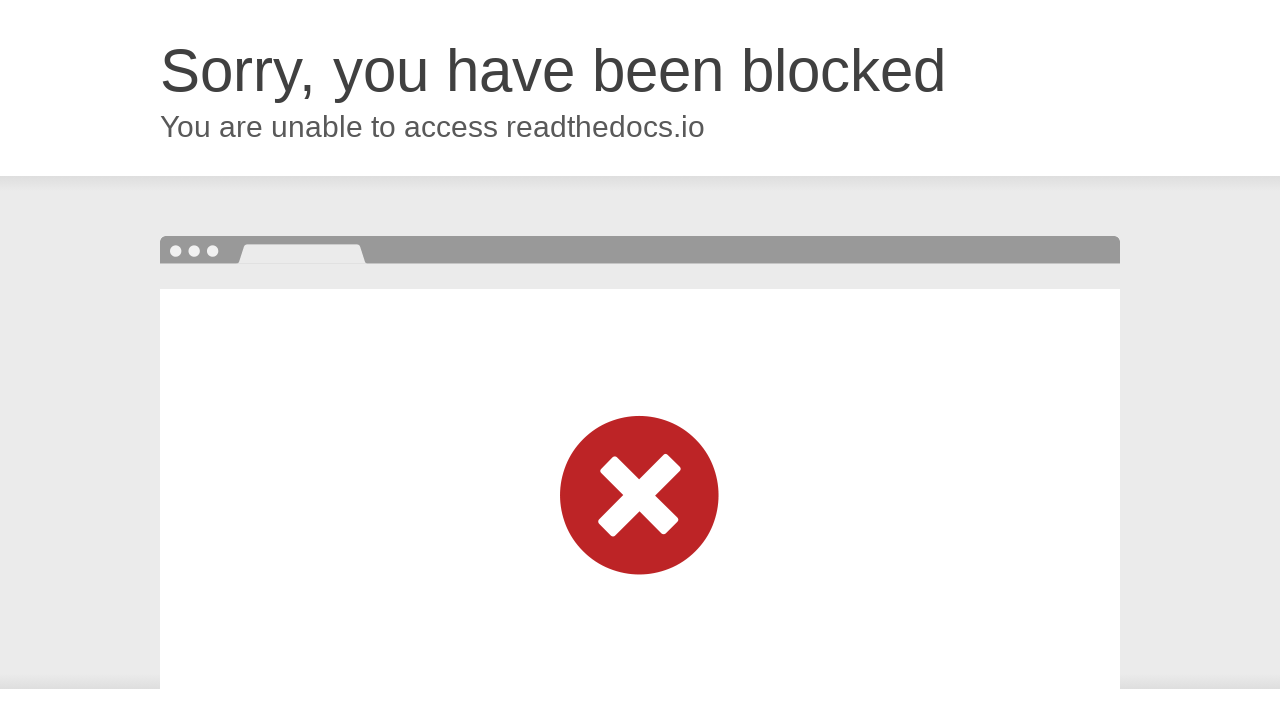

Scrolled to the bottom of the page
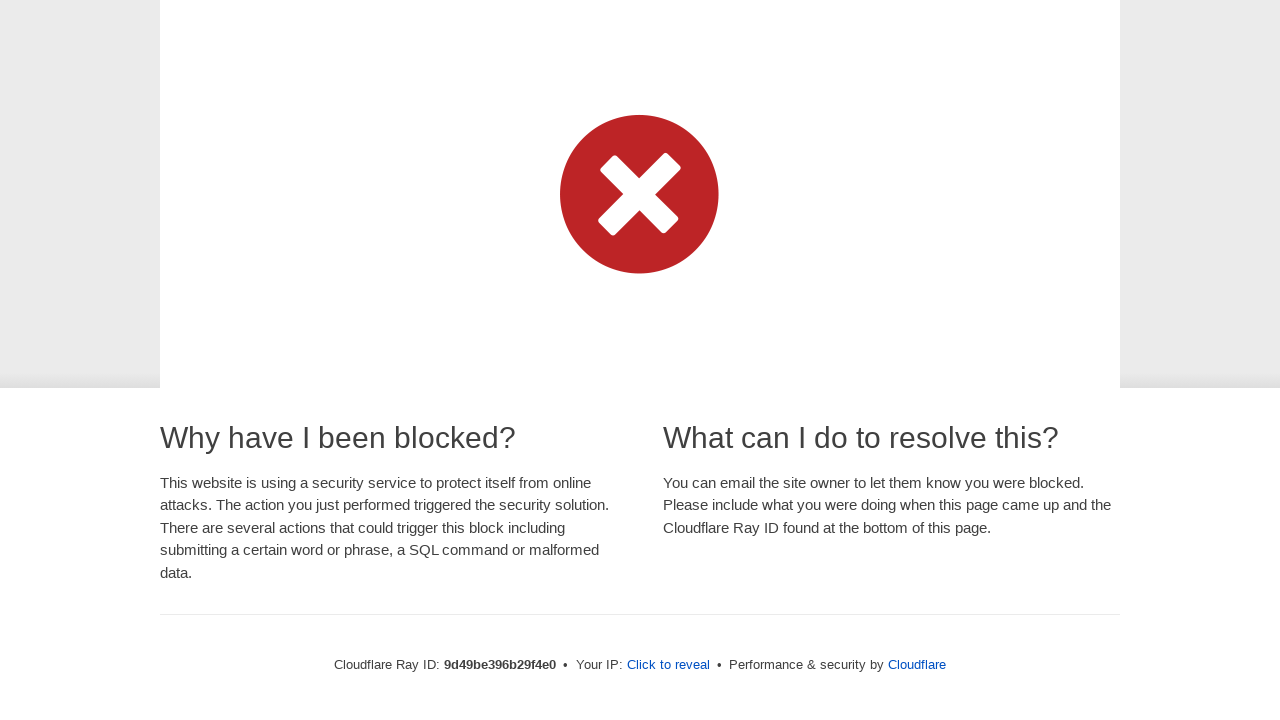

Waited for page to settle after scrolling
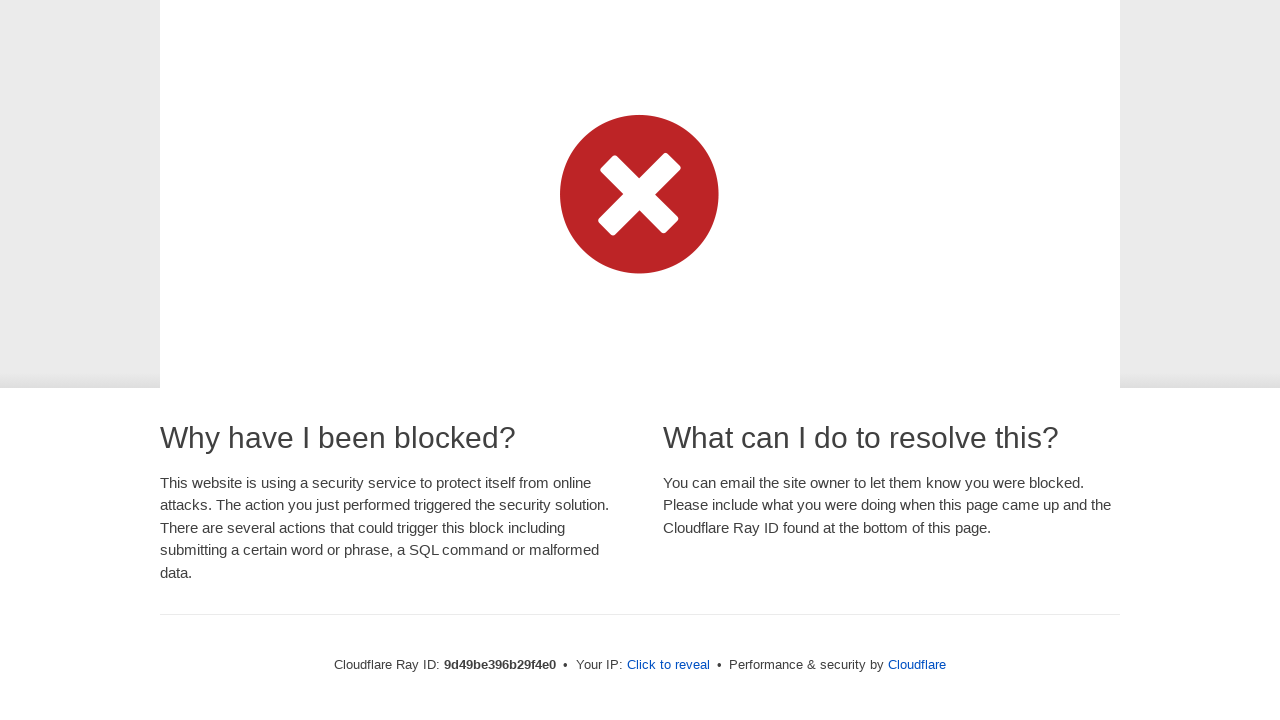

Verified page DOM content is fully loaded
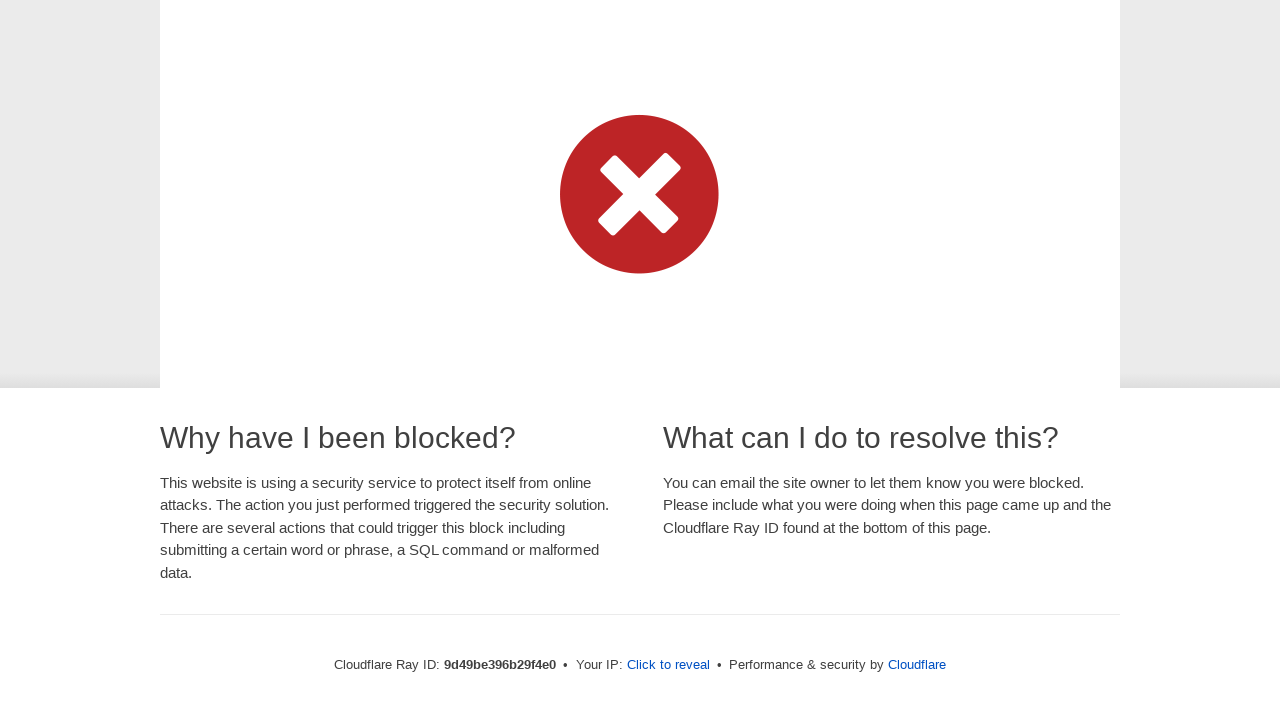

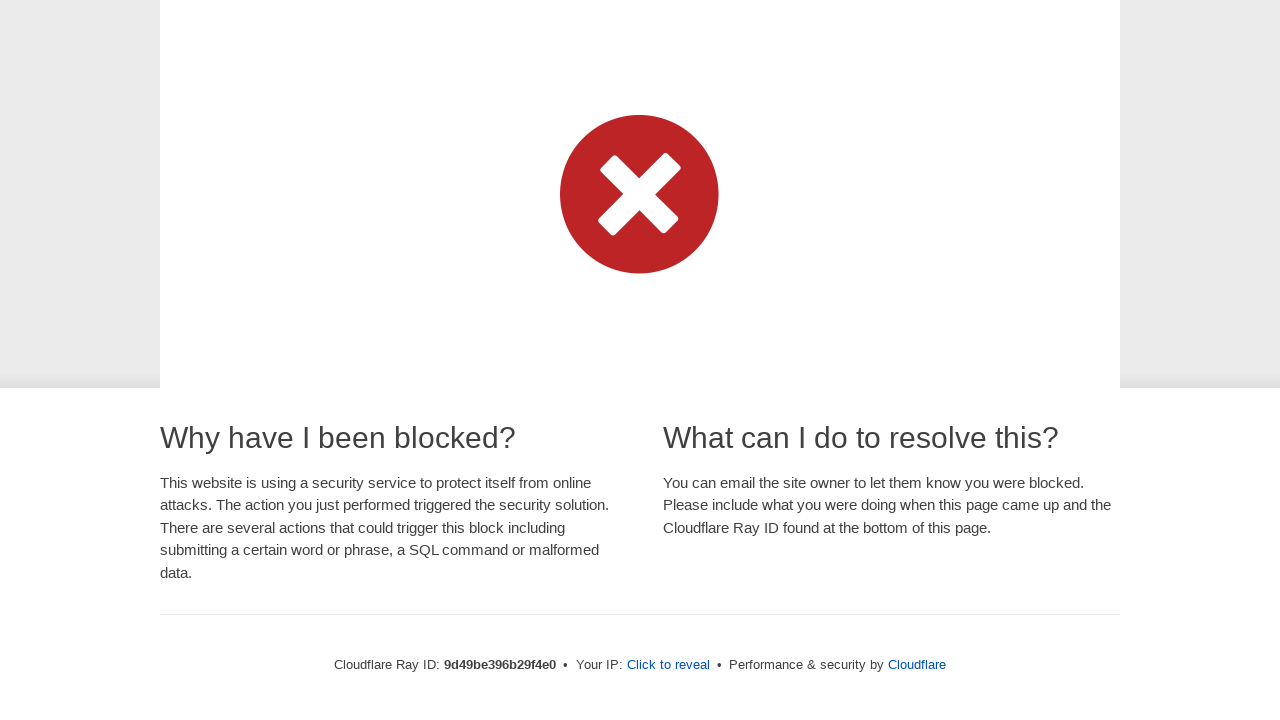